Tests increasing the size value by pressing arrow right three times on the size slider

Starting URL: https://labasse.github.io/fruits/portrait.html

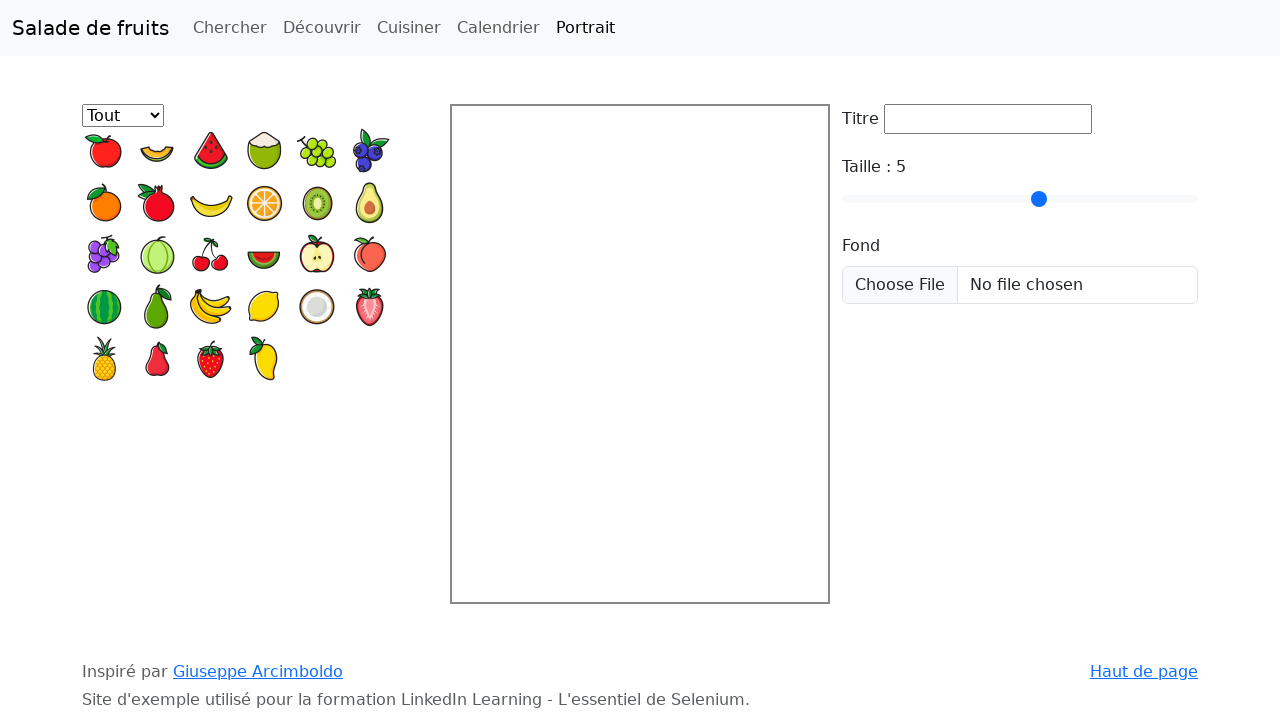

Clicked on size slider element at (1020, 199) on #taille
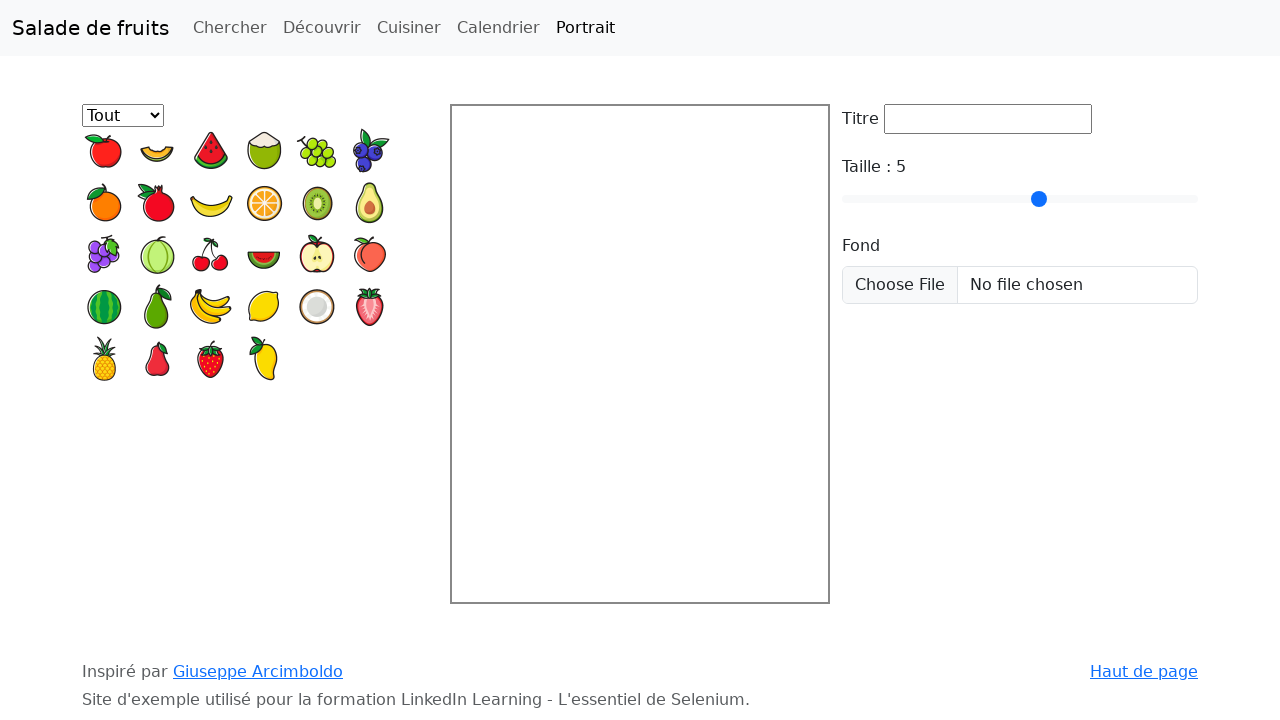

Pressed ArrowRight key on size slider (1st press) on #taille
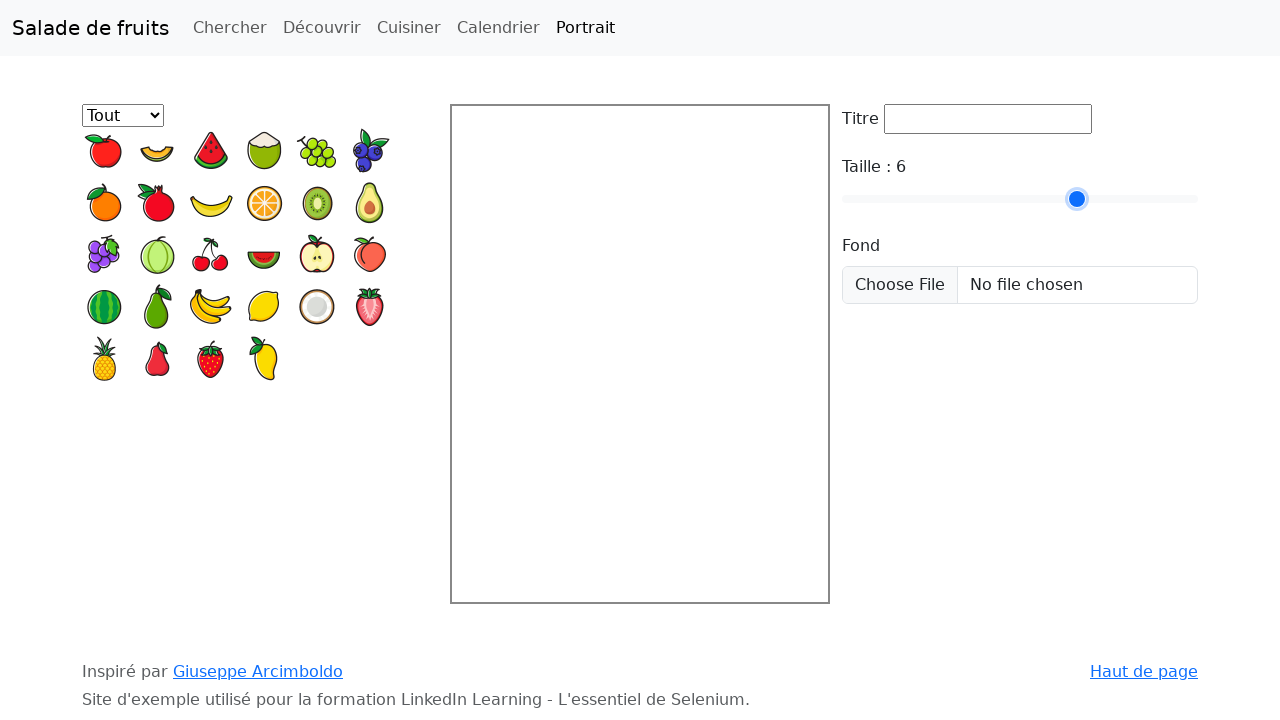

Pressed ArrowRight key on size slider (2nd press) on #taille
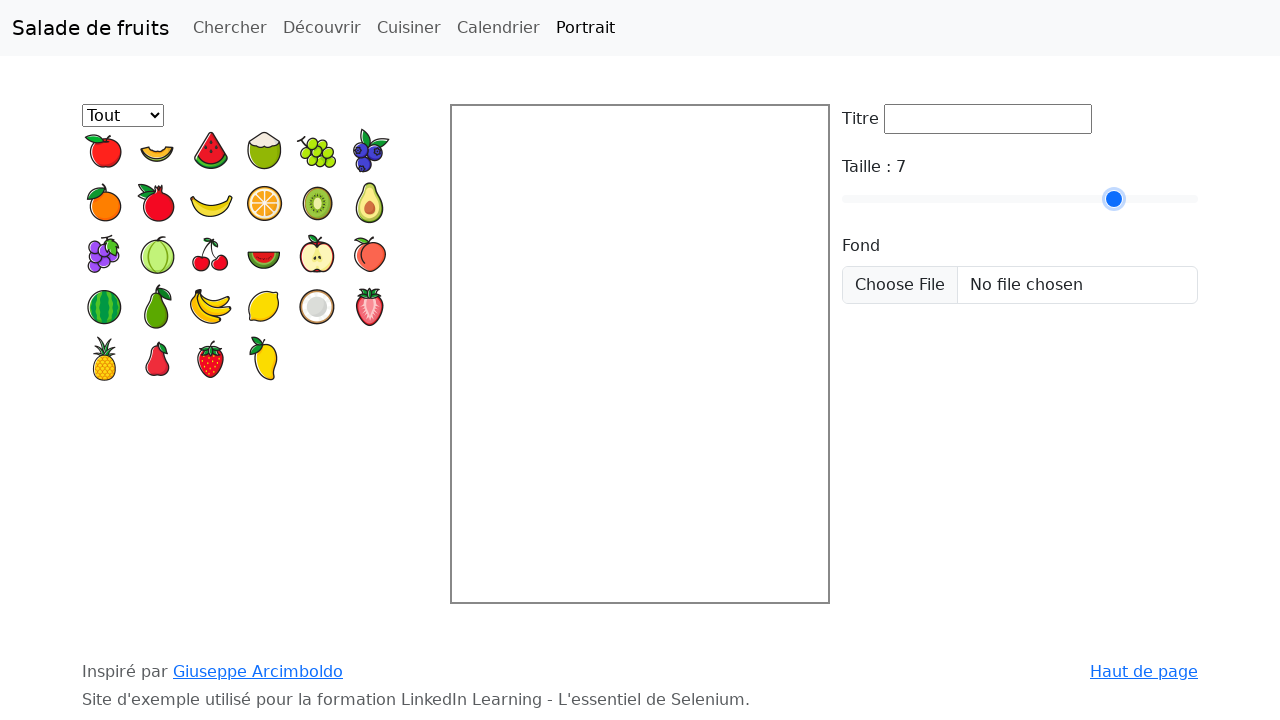

Pressed ArrowRight key on size slider (3rd press) on #taille
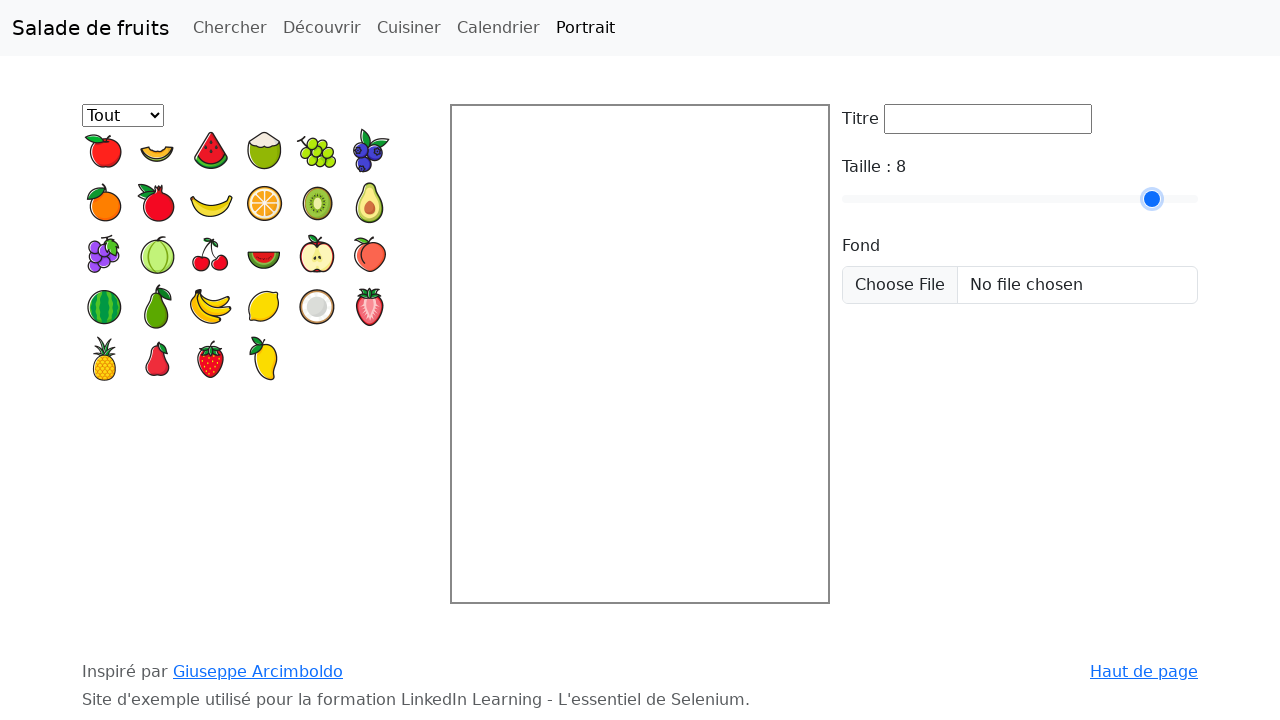

Size value element loaded after arrow key presses
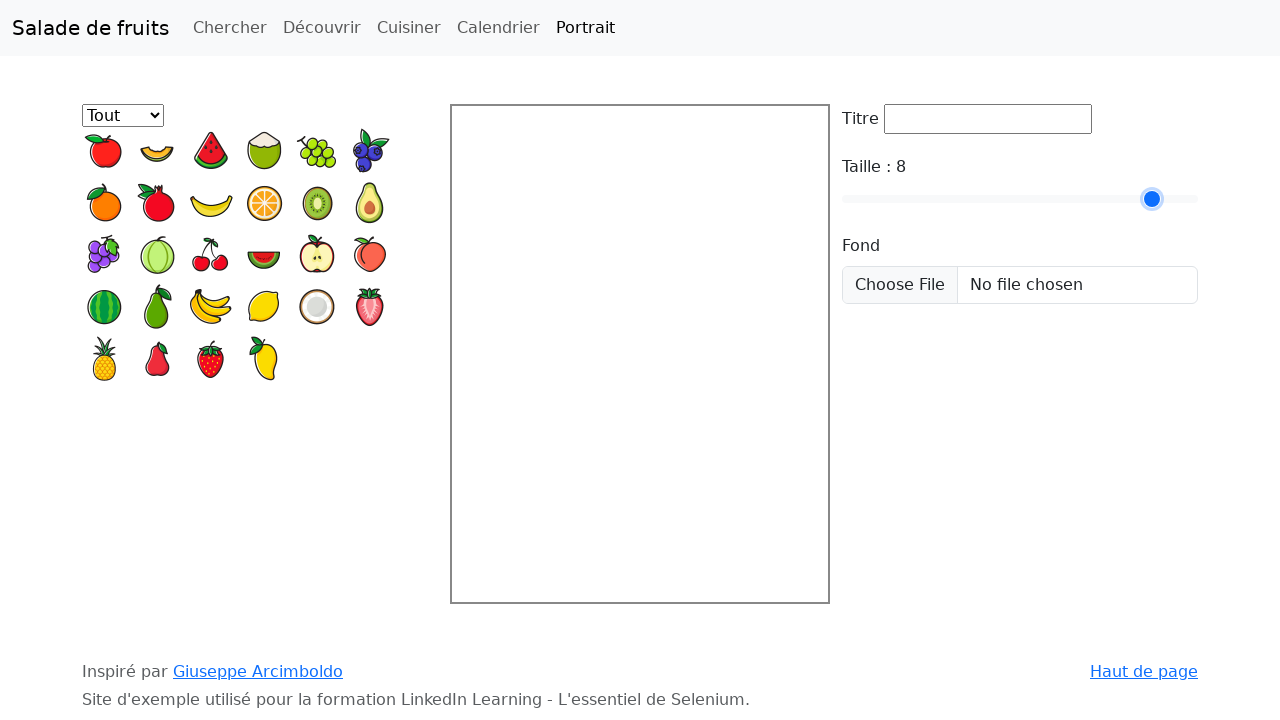

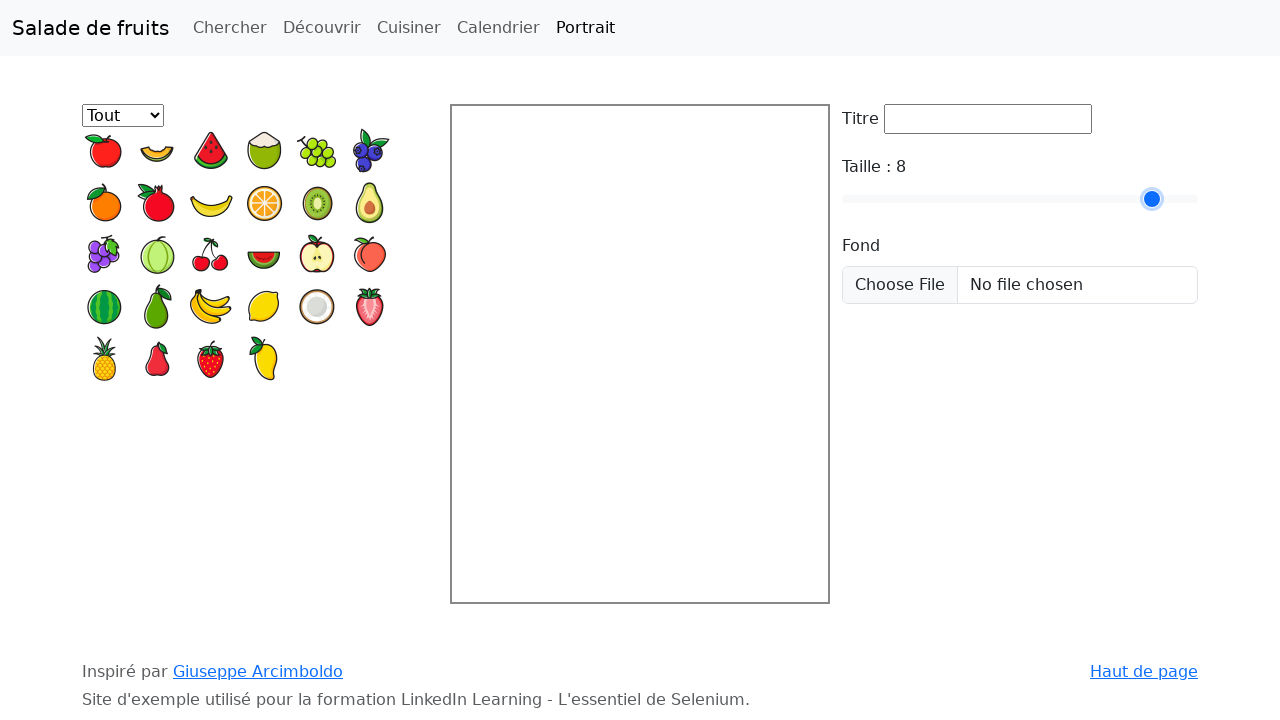